Tests pagination functionality by clicking on page 2 and verifying that the content updates correctly

Starting URL: https://pagination.js.org/

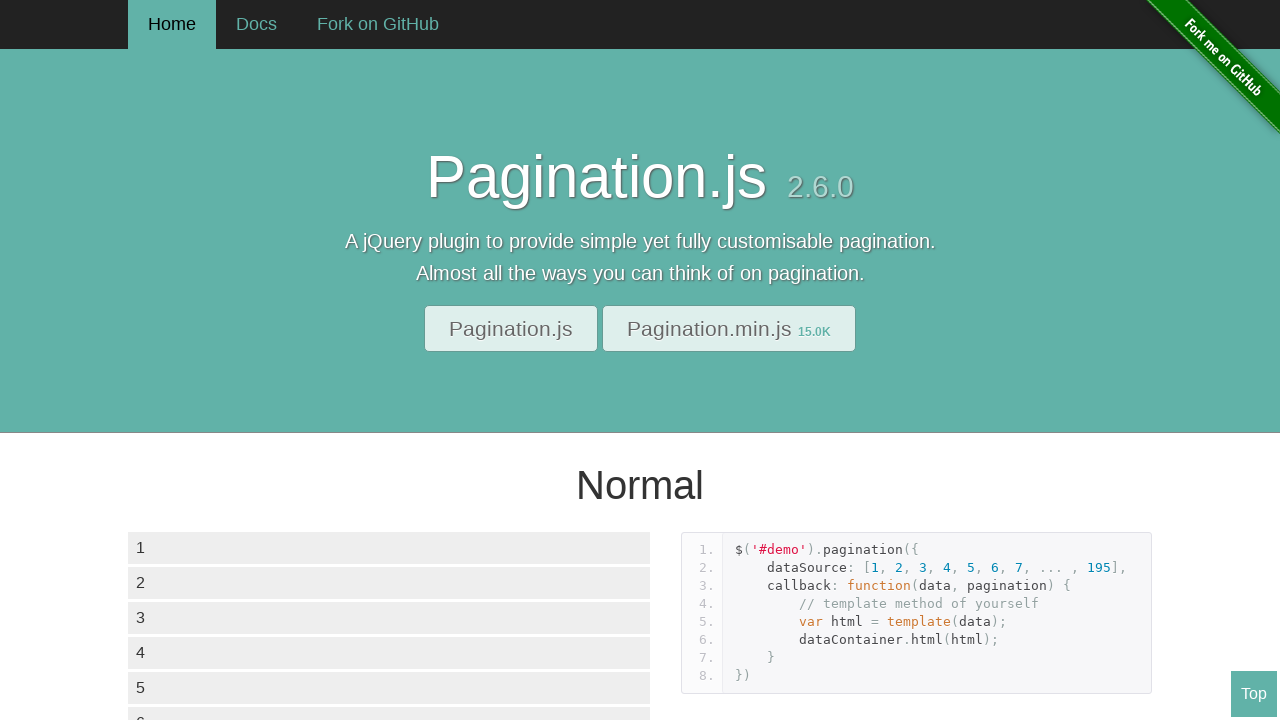

Retrieved initial text from first element on page 1
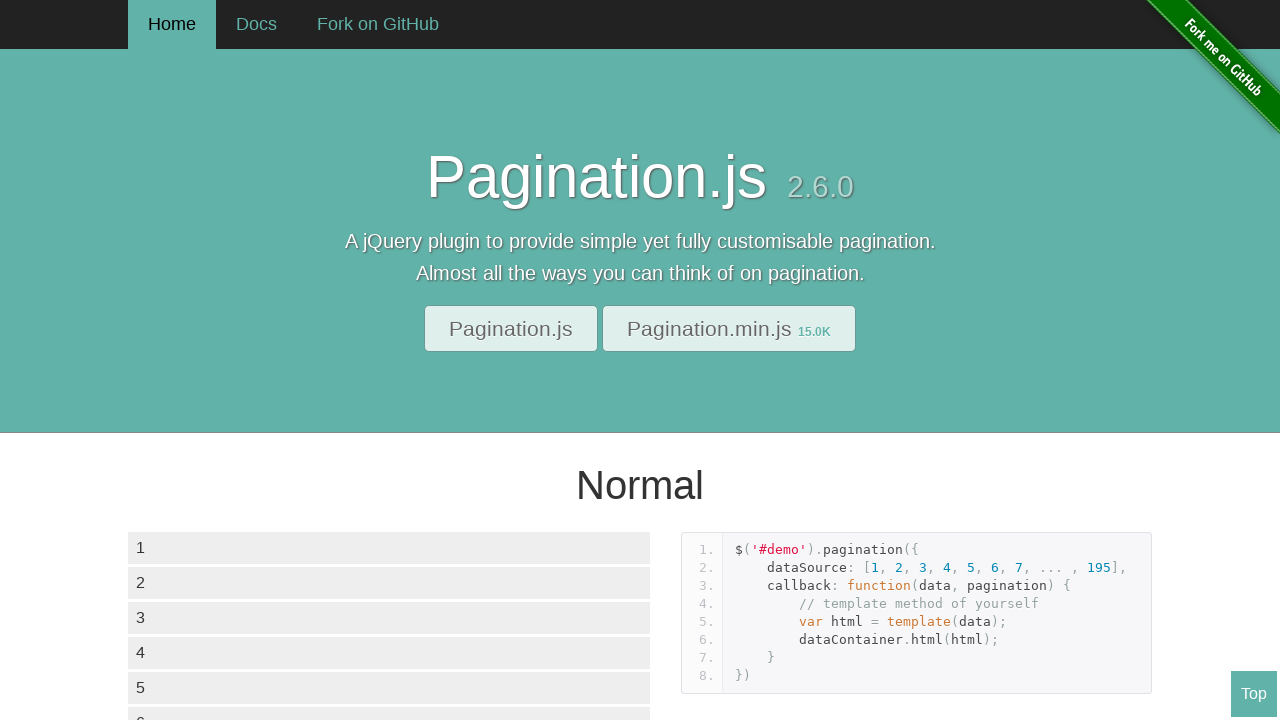

Clicked on page 2 in pagination at (205, 360) on xpath=//*[@id="demo1"]/div[2]/div/ul/li[3]/a
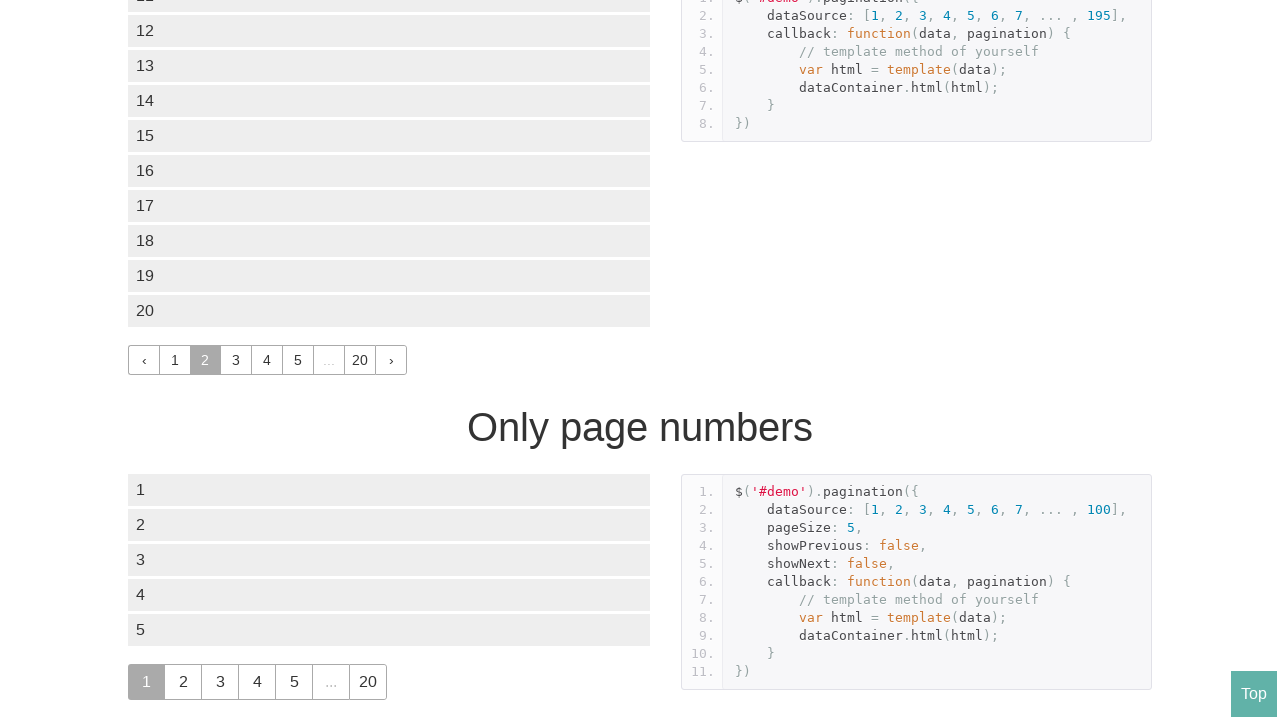

Waited for content to update after pagination
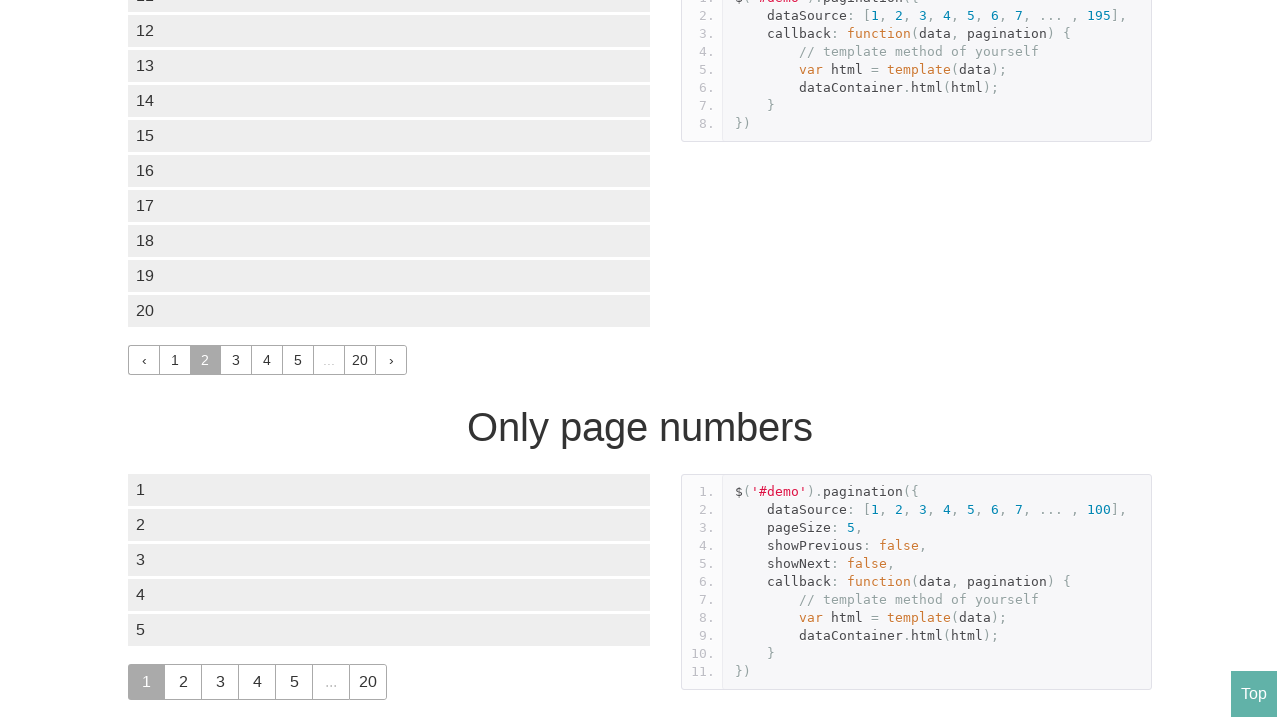

Retrieved new text from first element on page 2 to verify content updated
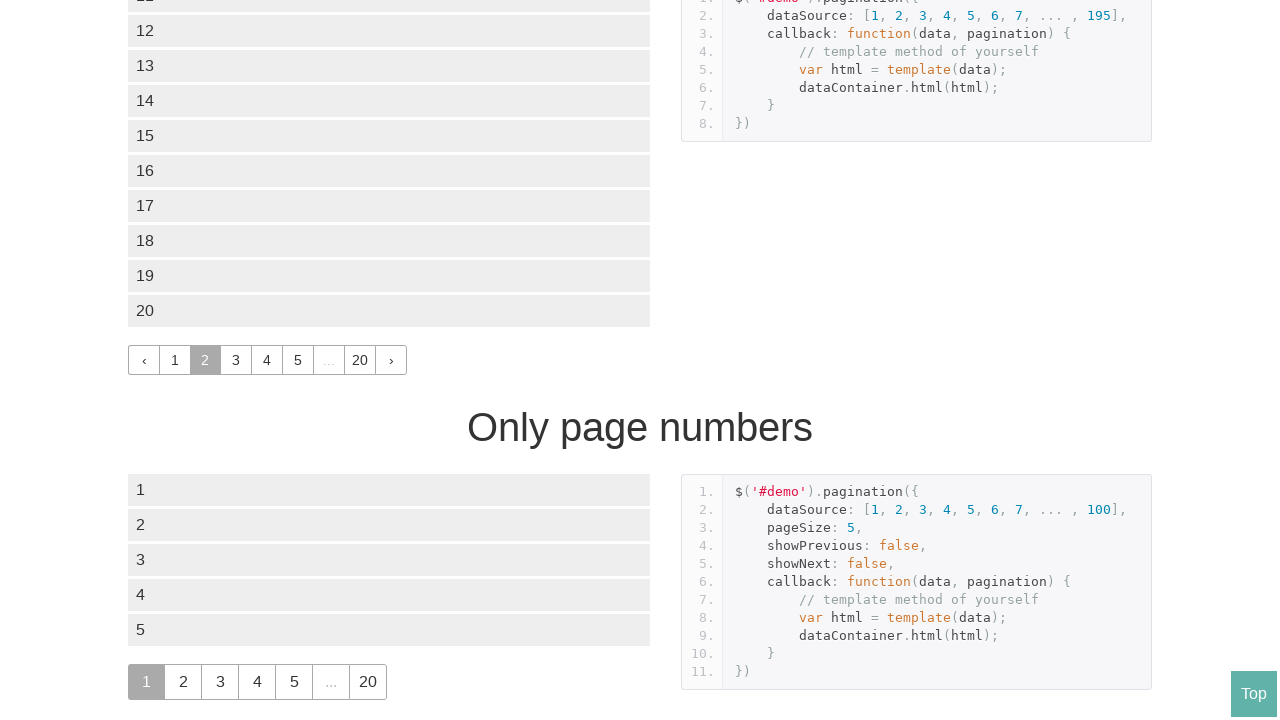

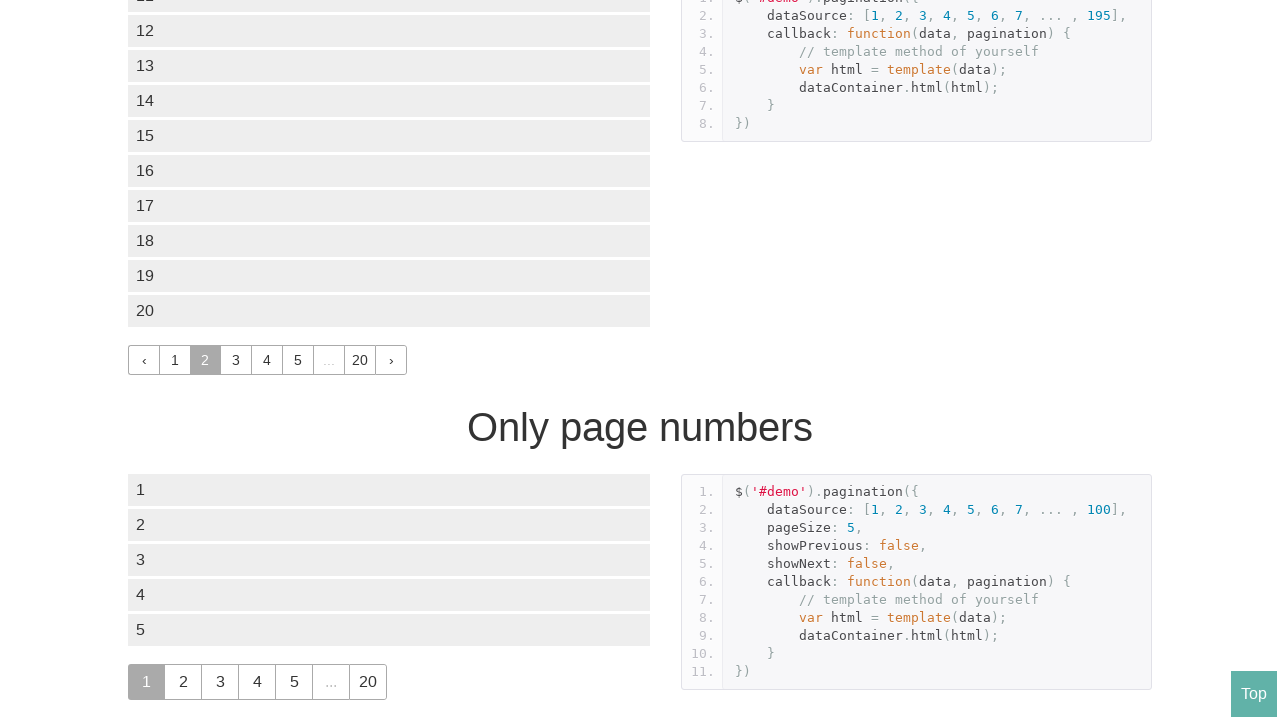